Tests alert dialog functionality by triggering simple and confirmation alerts, accepting the first and dismissing the second

Starting URL: http://demo.automationtesting.in/Alerts.html

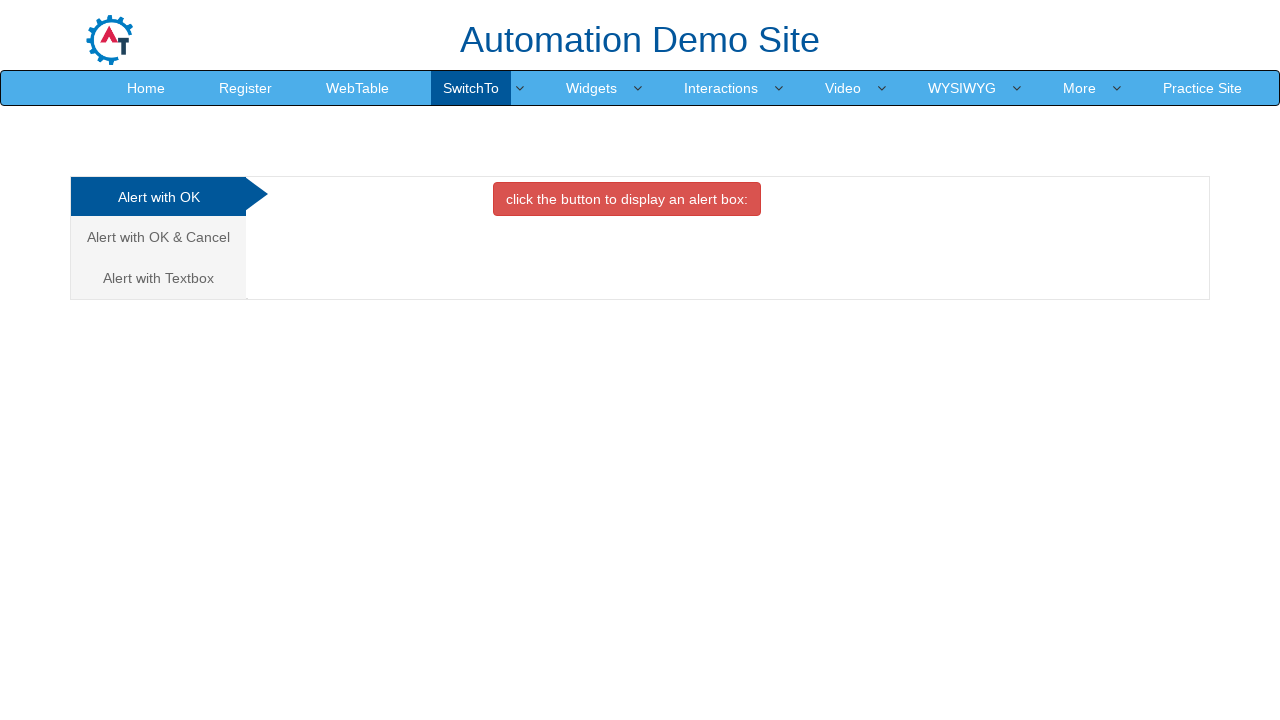

Clicked on the first alert tab at (158, 197) on (//a[@class='analystic'])[1]
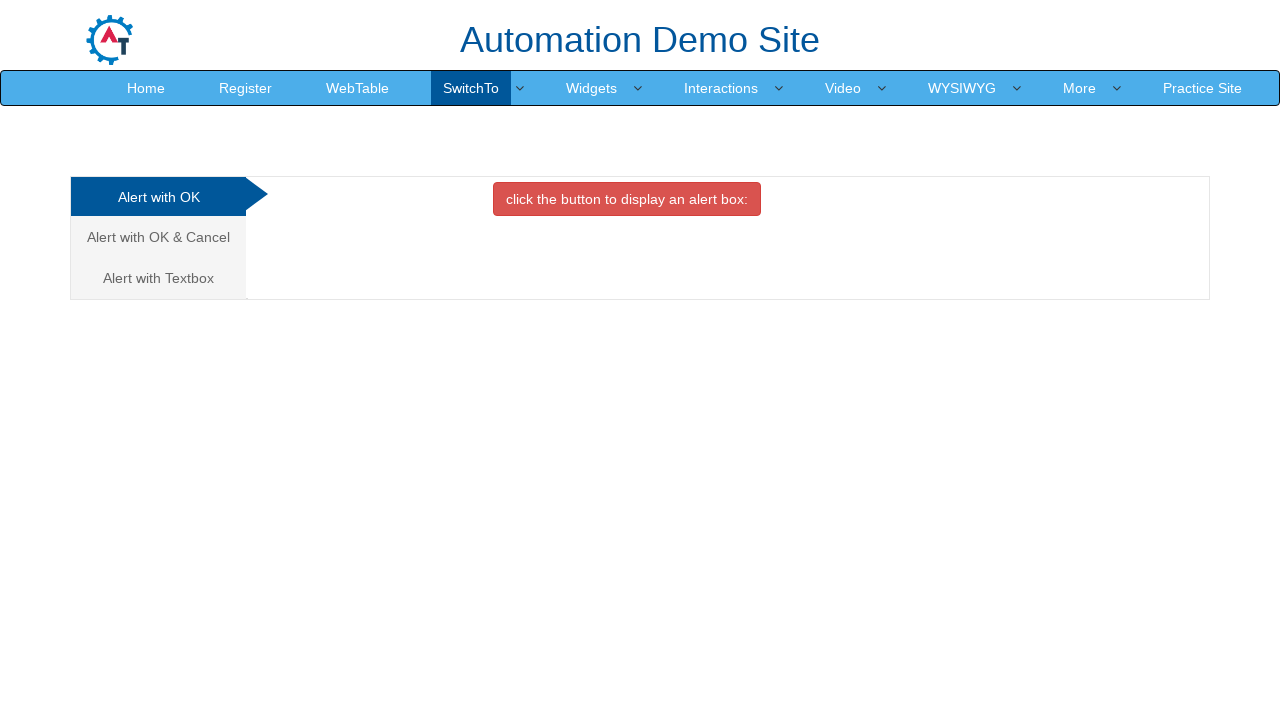

Clicked button to trigger simple alert at (627, 199) on xpath=//button[@onclick='alertbox()']
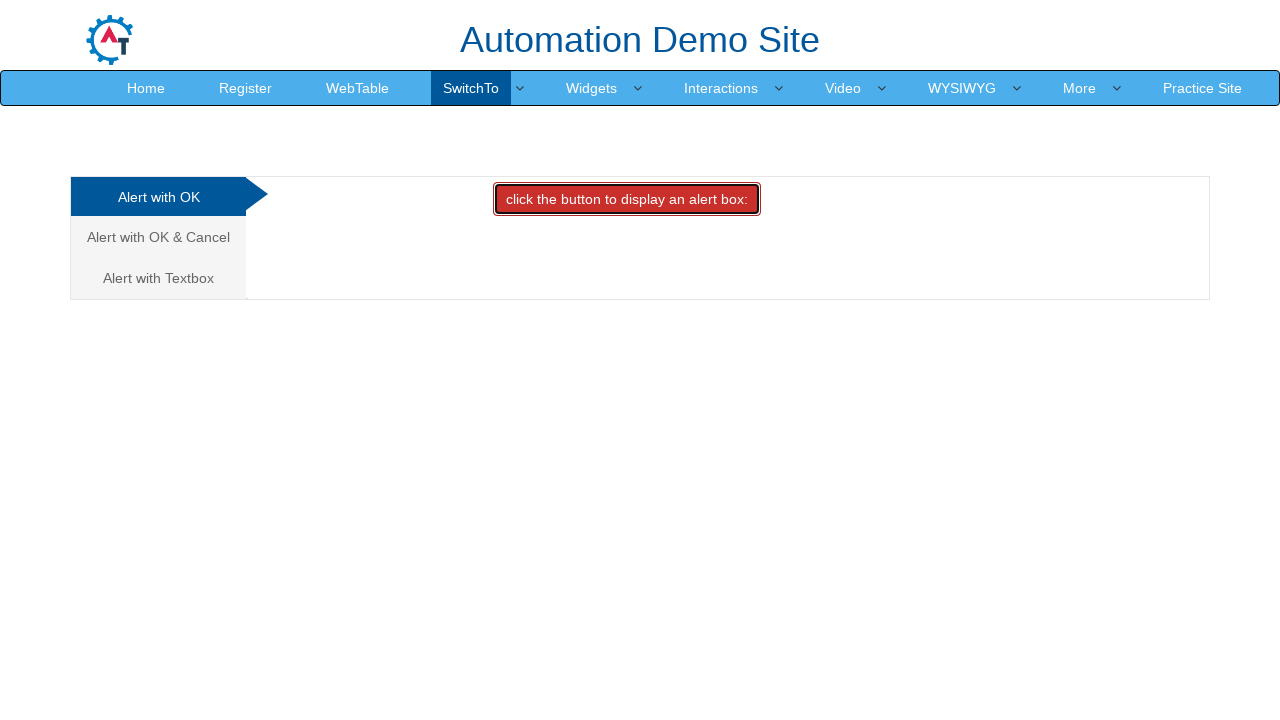

Accepted the simple alert dialog
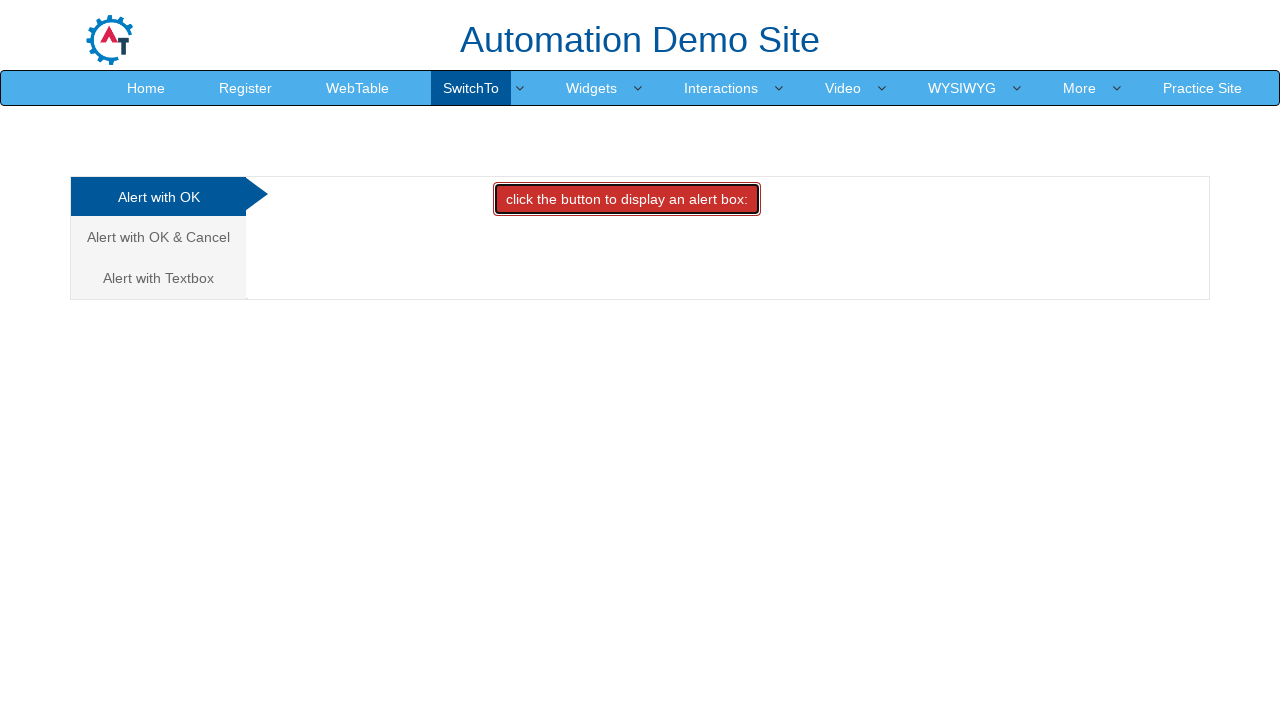

Clicked on the confirm alert tab at (158, 237) on (//a[@class='analystic'])[2]
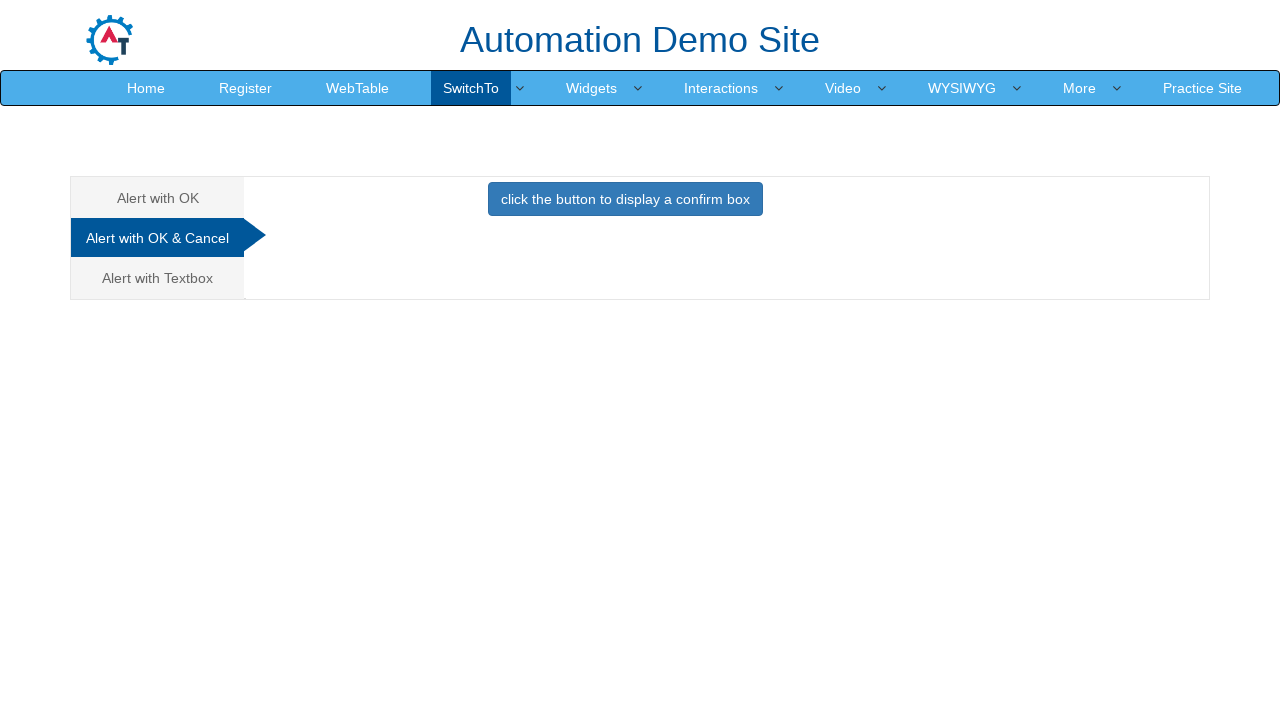

Clicked button to trigger confirmation alert at (625, 199) on xpath=//button[@onclick='confirmbox()']
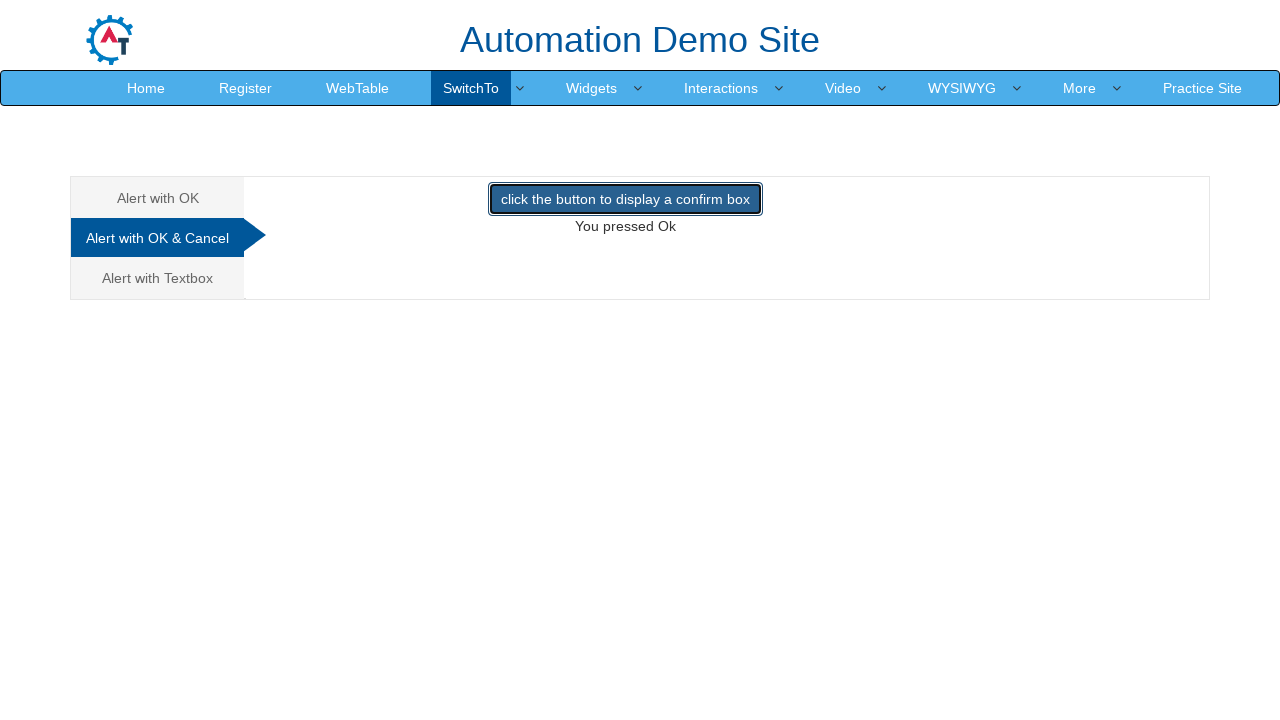

Dismissed the confirmation alert dialog
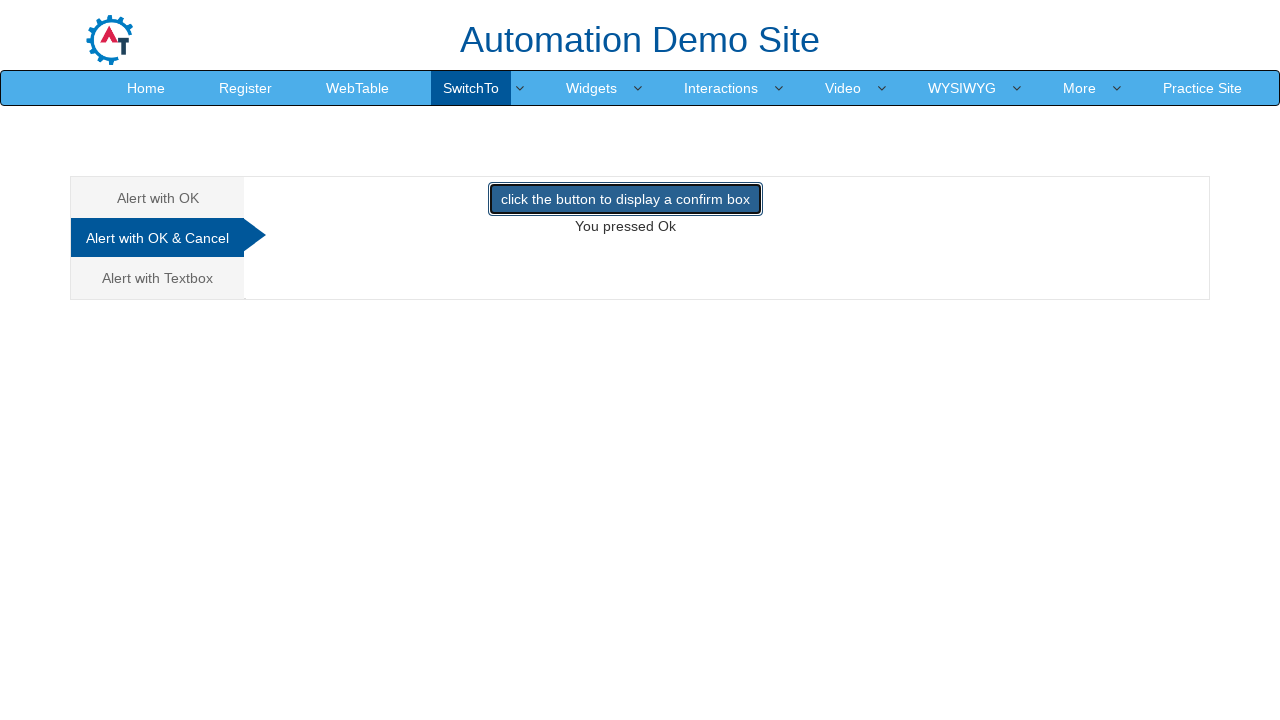

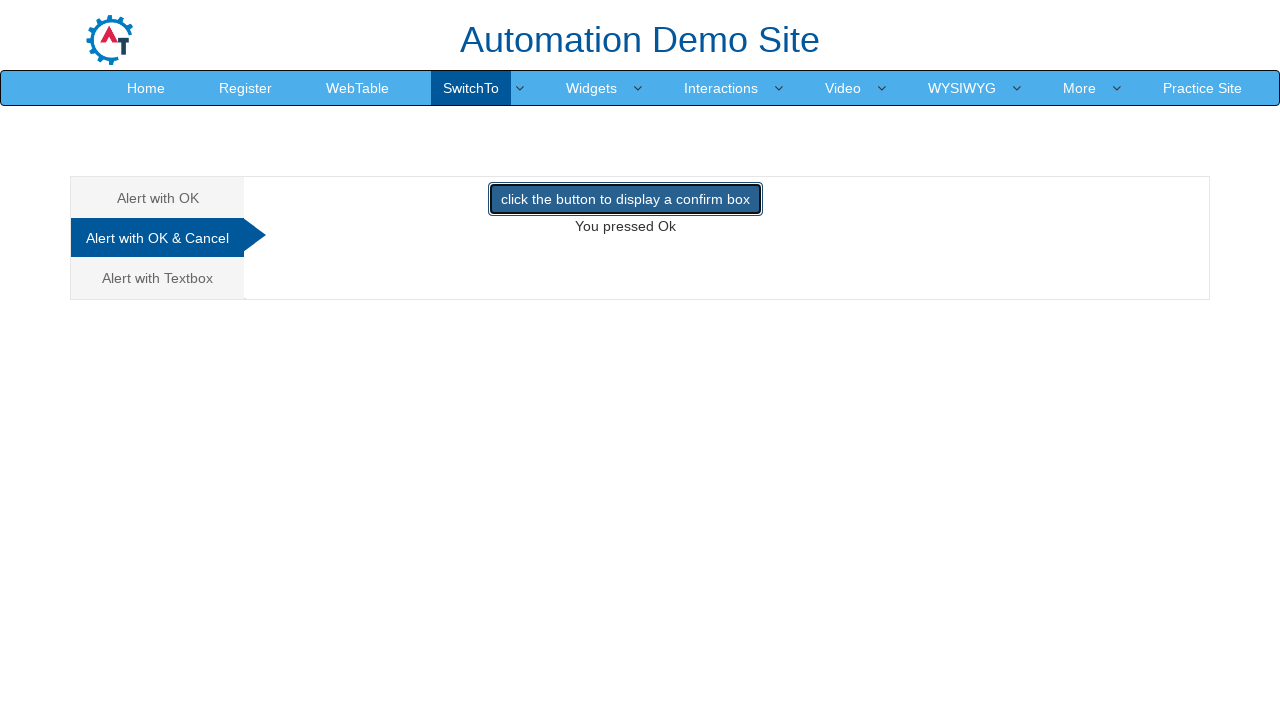